Tests opting out of A/B tests by adding the opt-out cookie on the main page before navigating to the A/B test page, then verifying the opt-out is applied.

Starting URL: http://the-internet.herokuapp.com

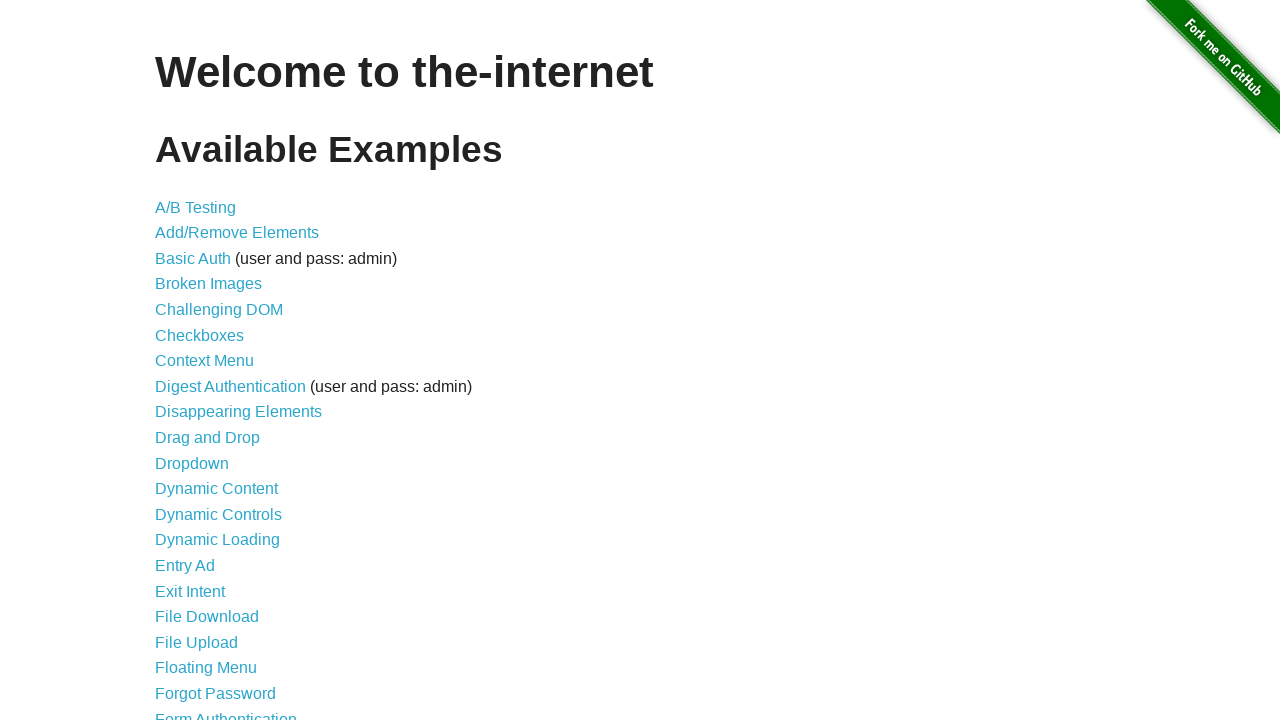

Added optimizelyOptOut cookie to context before navigation
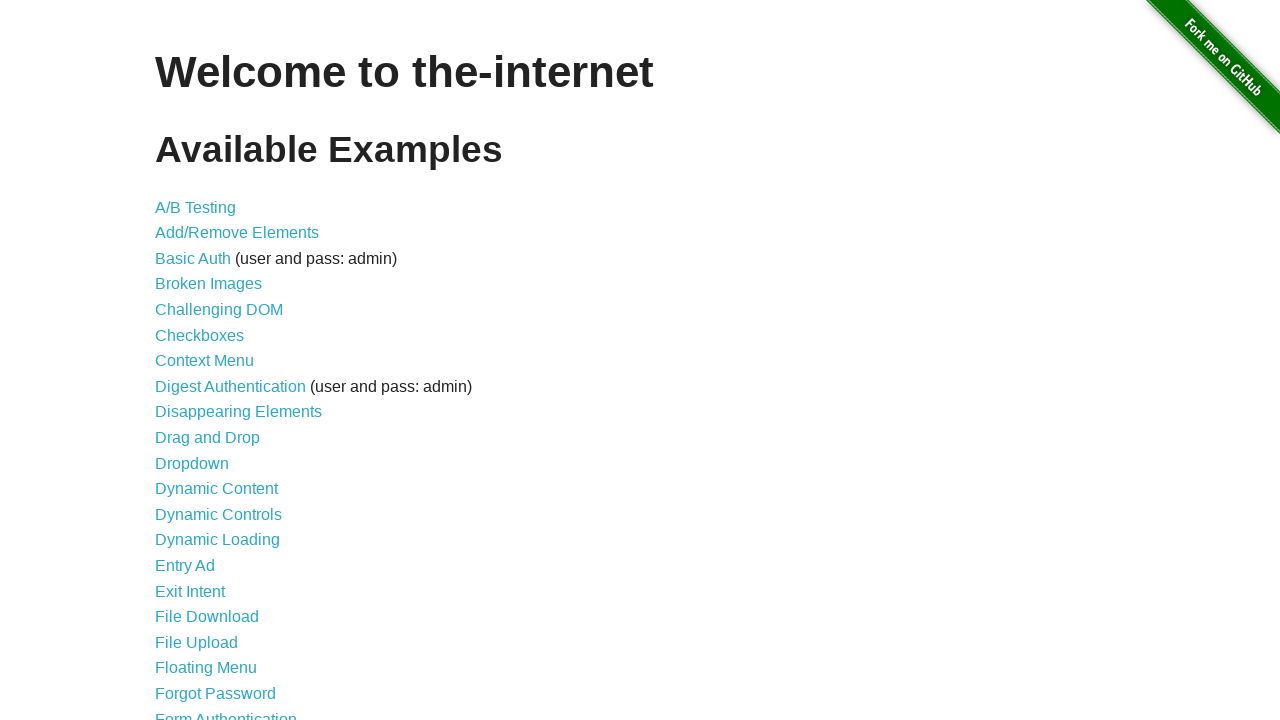

Navigated to A/B test page
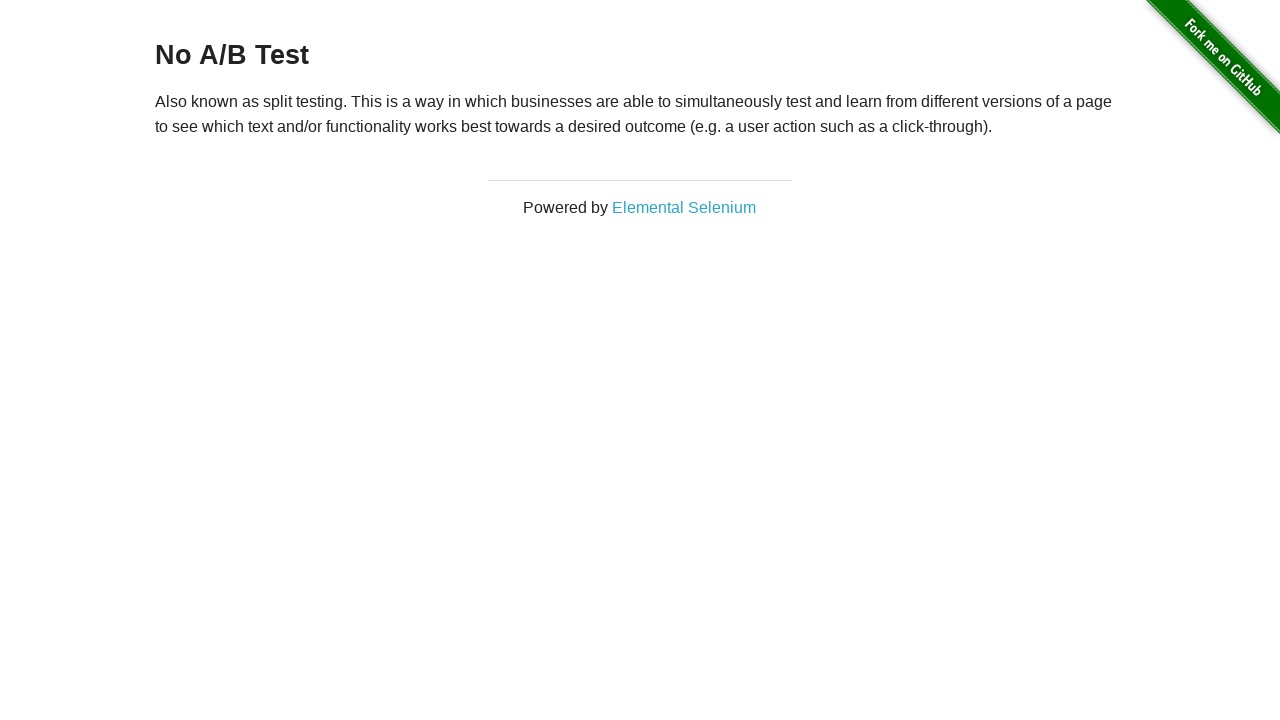

Retrieved heading text to verify opt-out status
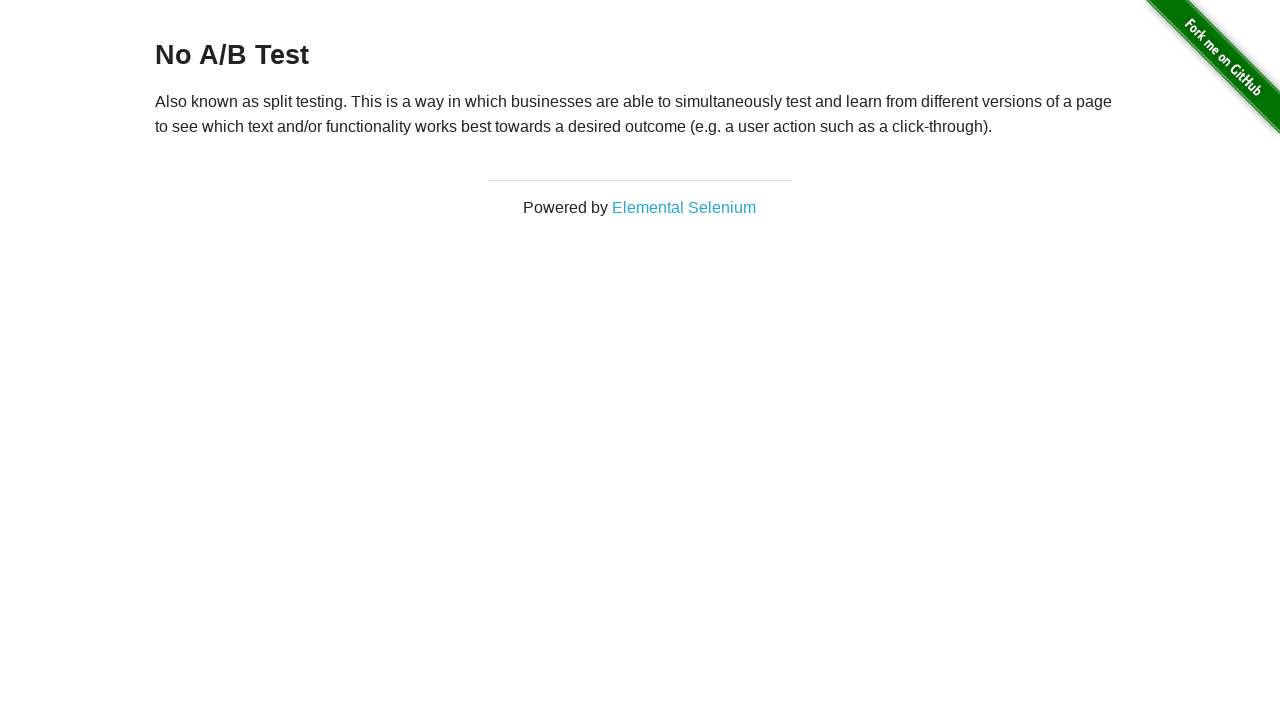

Verified heading is 'No A/B Test', confirming opt-out is applied
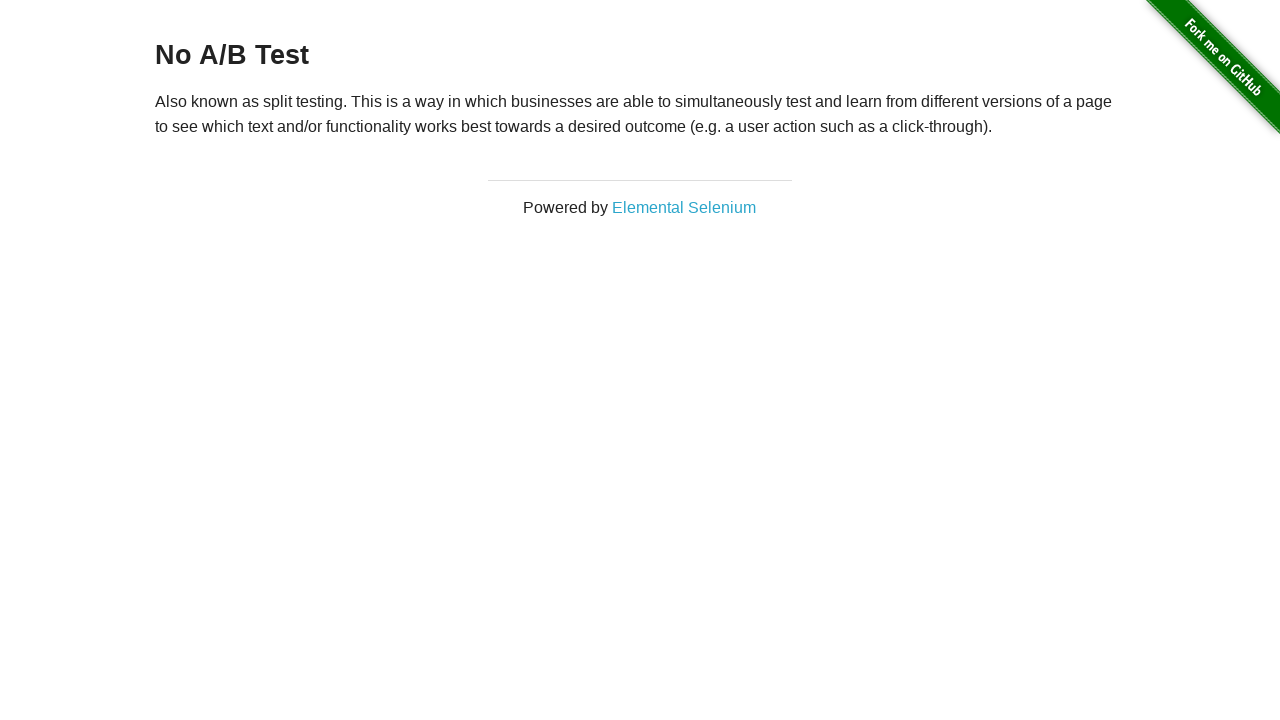

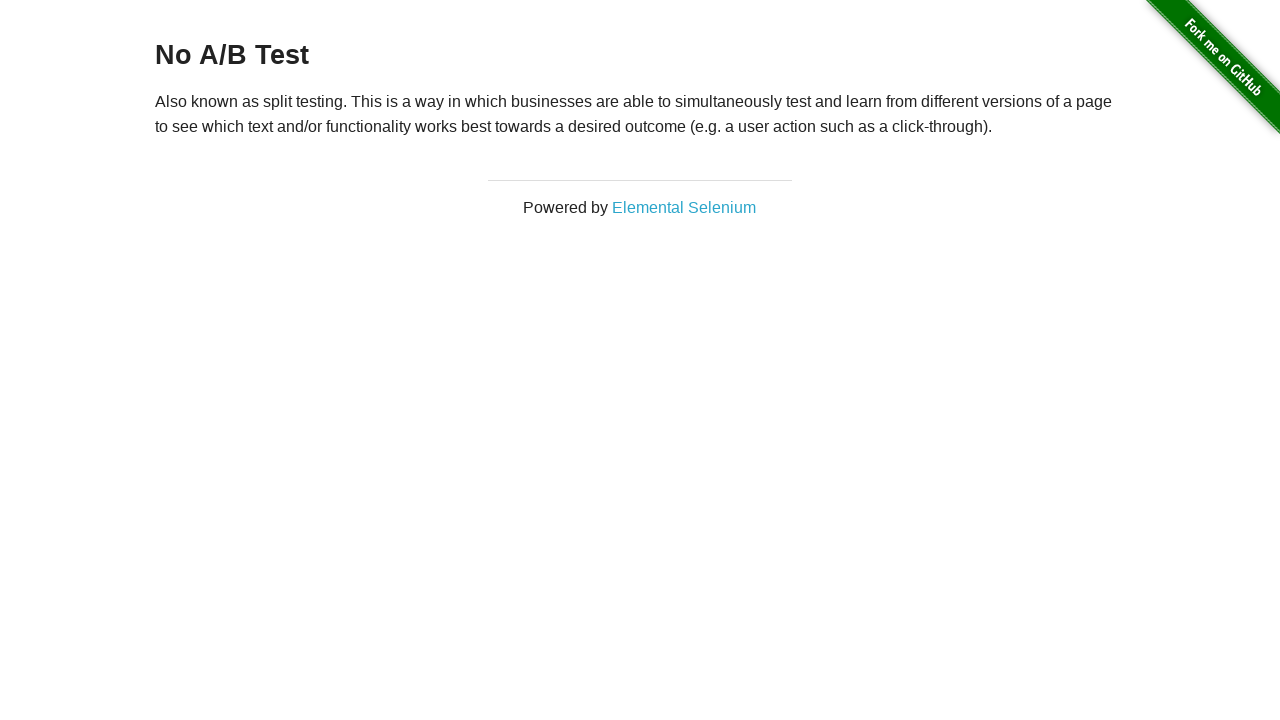